Tests an e-commerce checkout flow by adding items to cart, proceeding to checkout, selecting country, accepting terms, and completing the order

Starting URL: https://rahulshettyacademy.com/seleniumPractise/

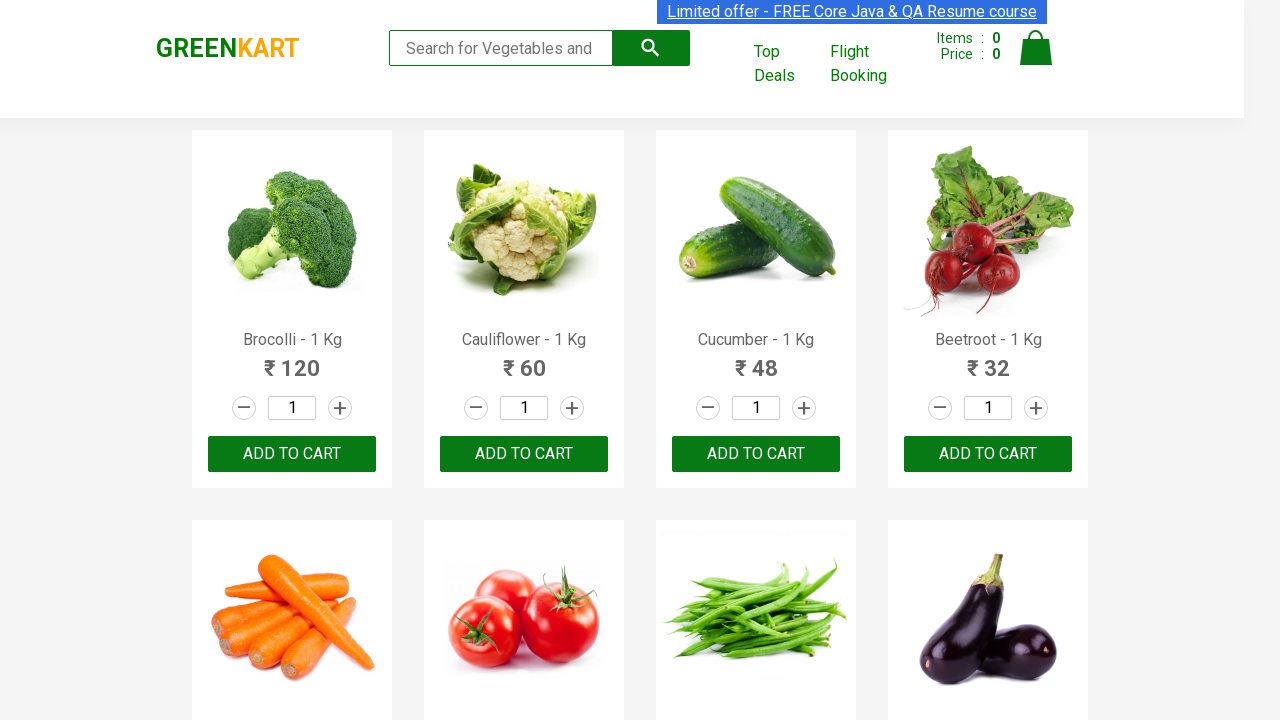

Clicked plus button to increase Brocolli quantity (iteration 1) at (340, 408) on //h4[contains(text(),'Brocolli')]/parent::div/div[2]/a[2]
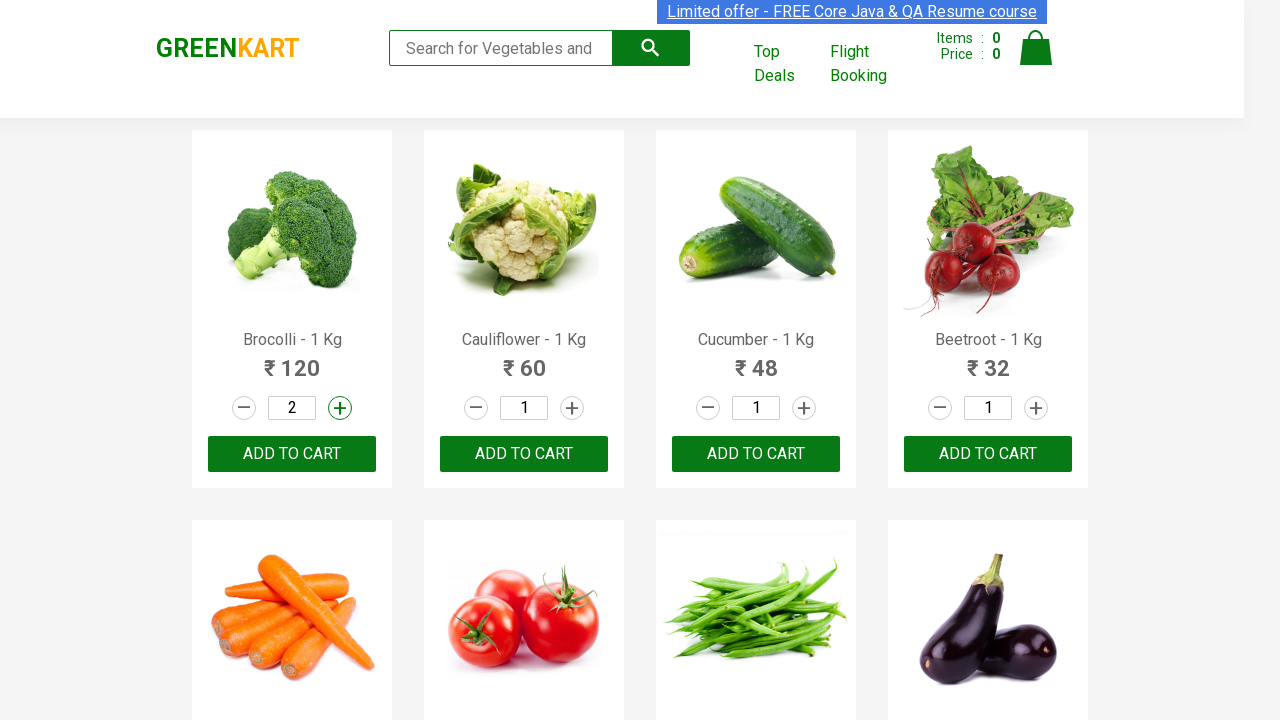

Clicked plus button to increase Brocolli quantity (iteration 2) at (340, 408) on //h4[contains(text(),'Brocolli')]/parent::div/div[2]/a[2]
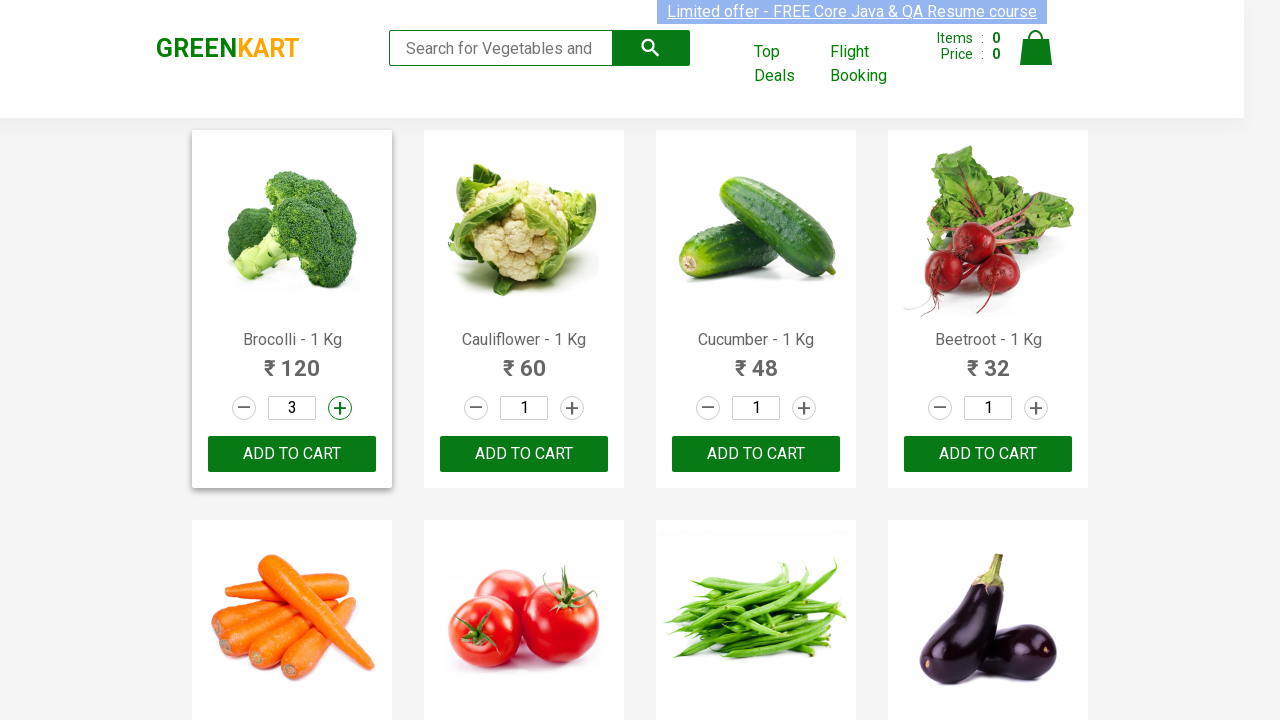

Clicked button to add Brocolli to cart at (292, 454) on //h4[contains(text(),'Brocolli')]/parent::div/div[3]/button
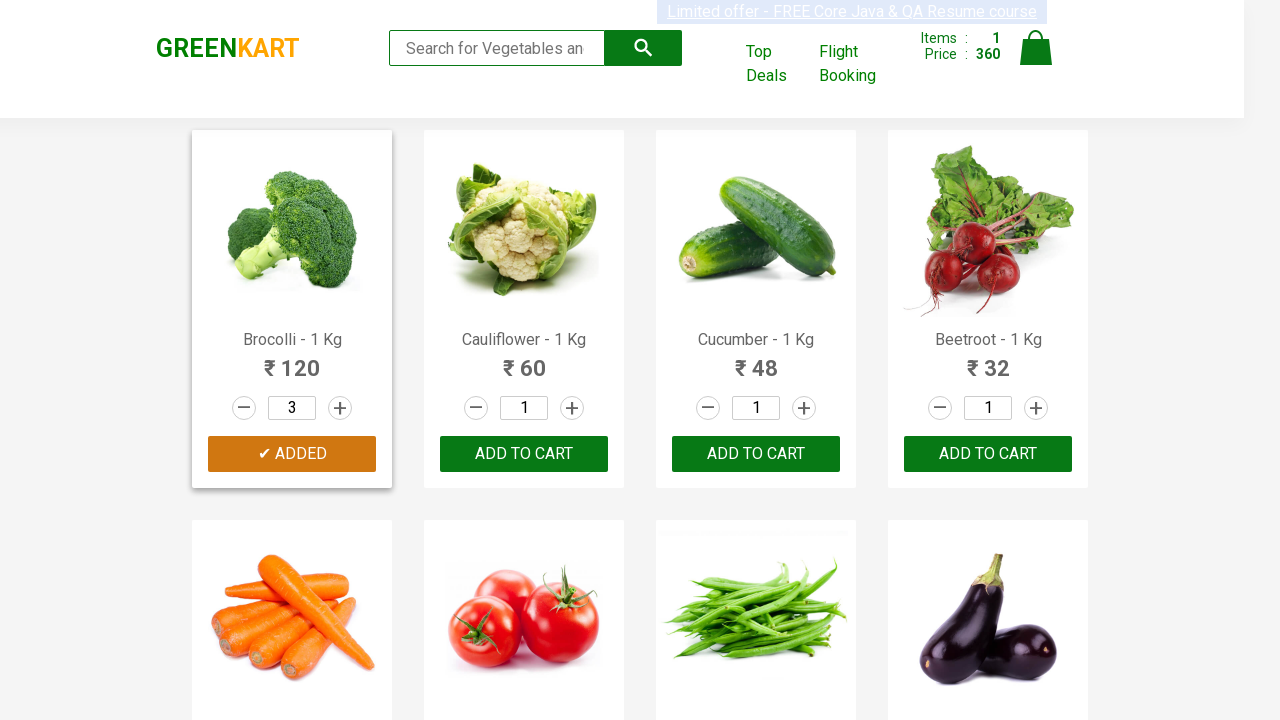

Waited 2 seconds for cart to update
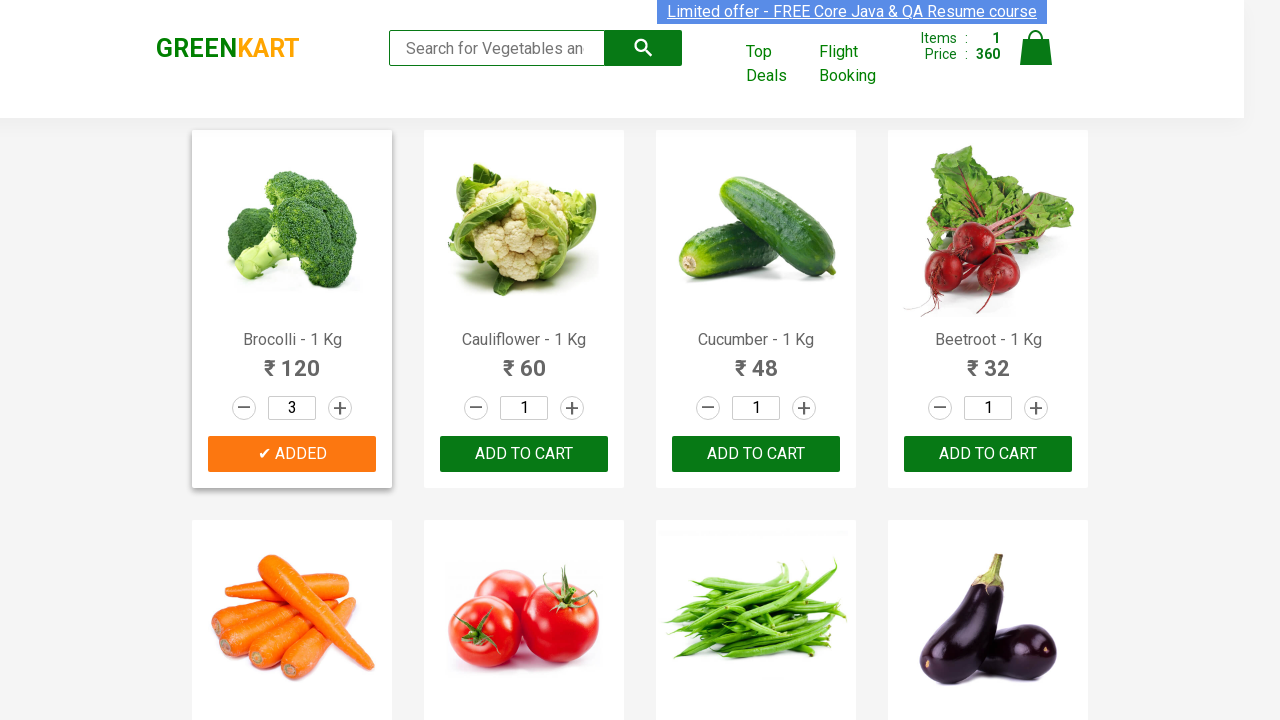

Clicked cart icon to open cart at (1036, 48) on img[alt='Cart']
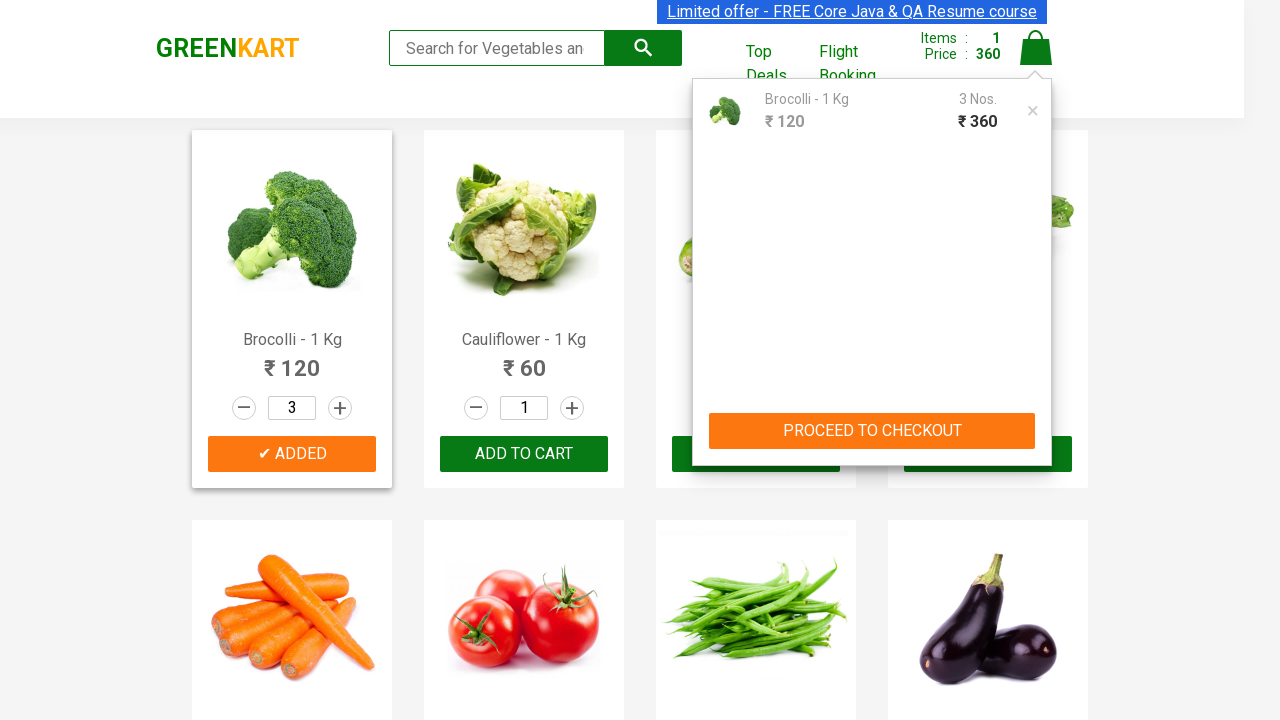

Clicked 'PROCEED TO CHECKOUT' button at (872, 431) on xpath=//button[text()='PROCEED TO CHECKOUT']
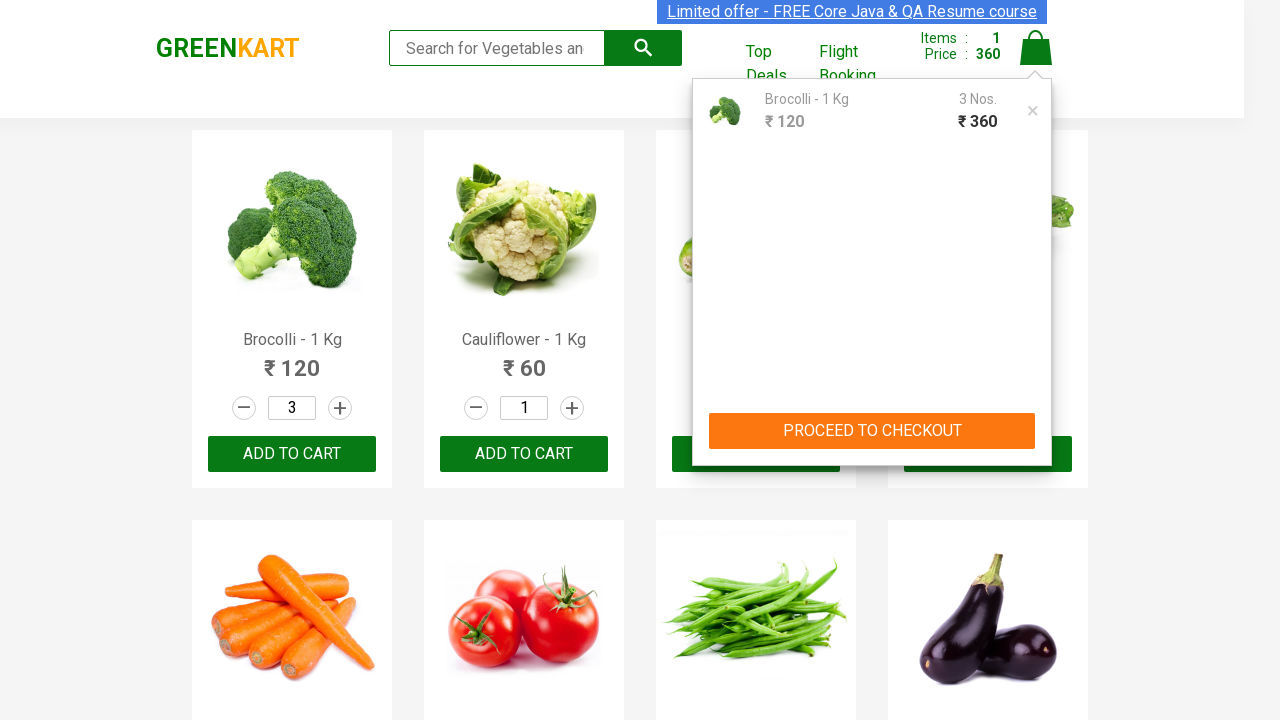

Waited 2 seconds for checkout page to load
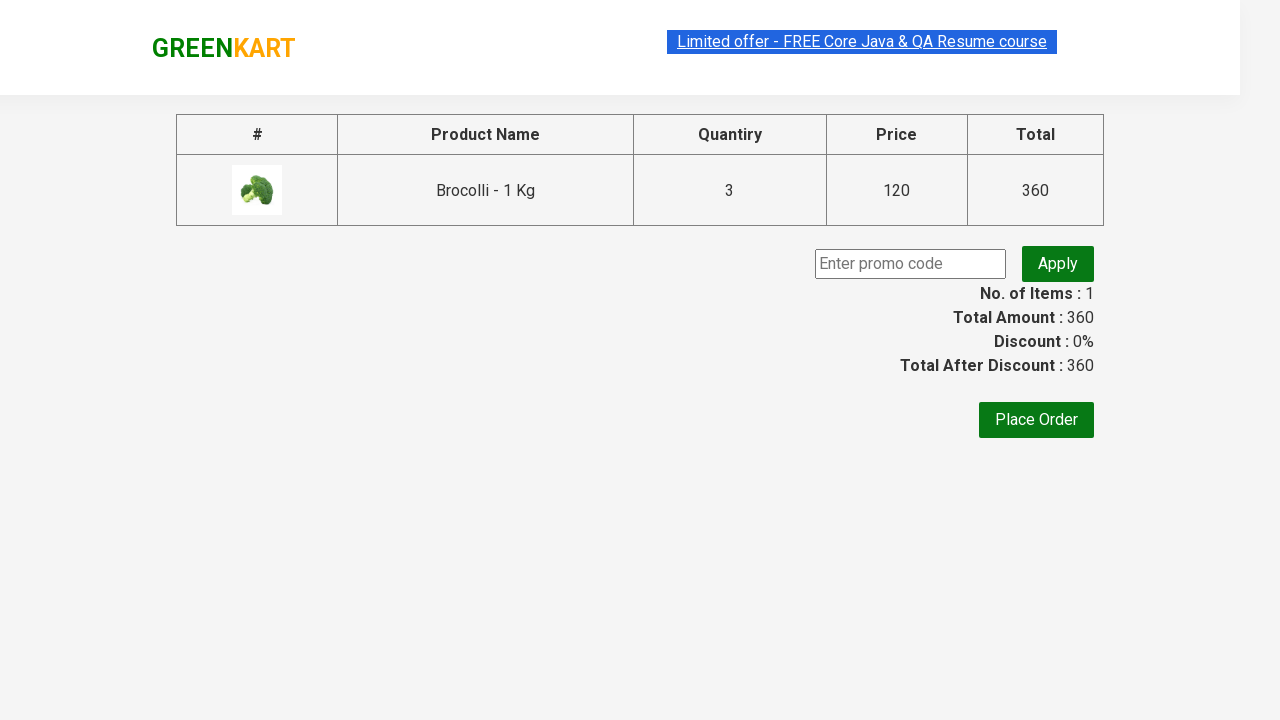

Clicked 'Place Order' button at (1036, 420) on xpath=//button[text()='Place Order']
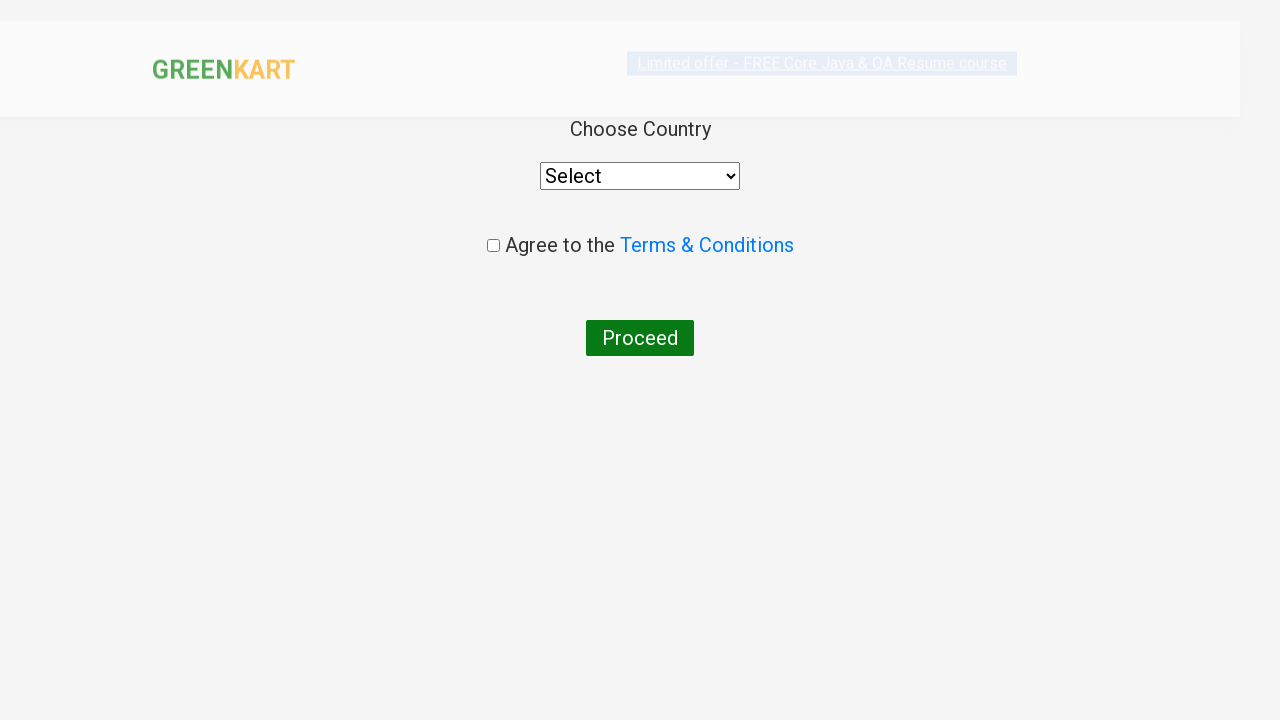

Waited 2 seconds for order page to load
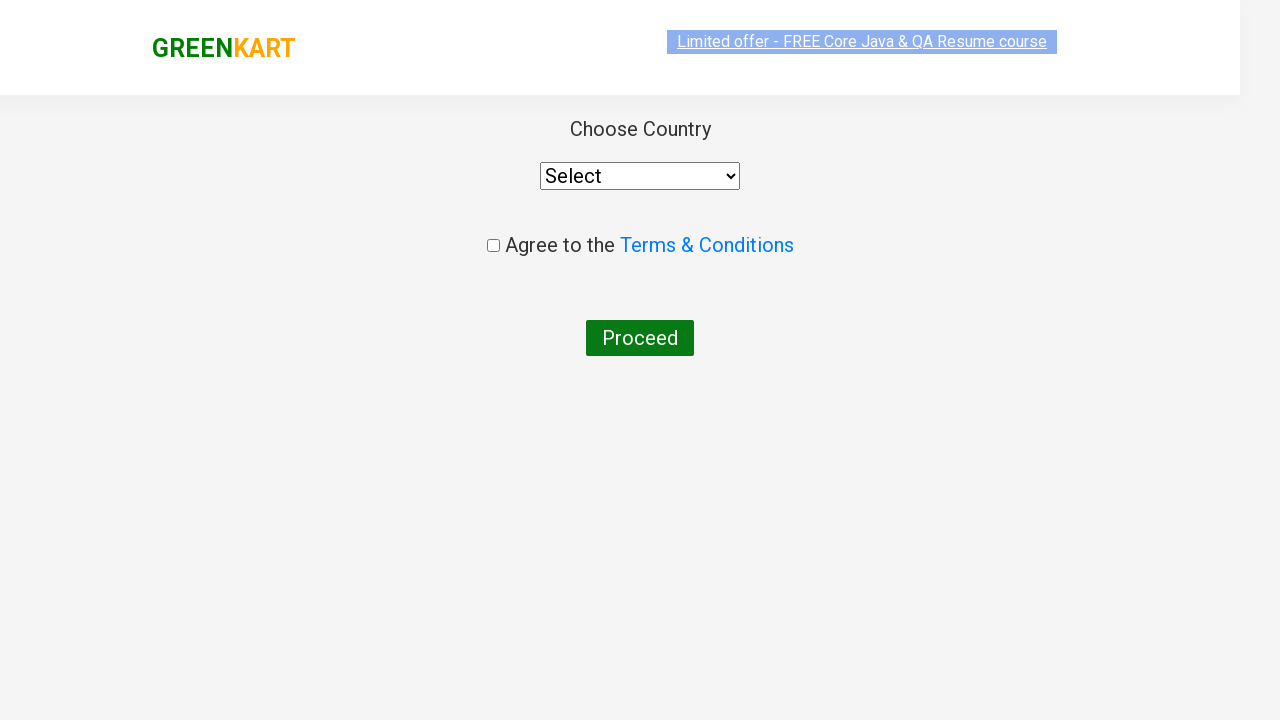

Selected 'India' from country dropdown on select[style='width: 200px;']
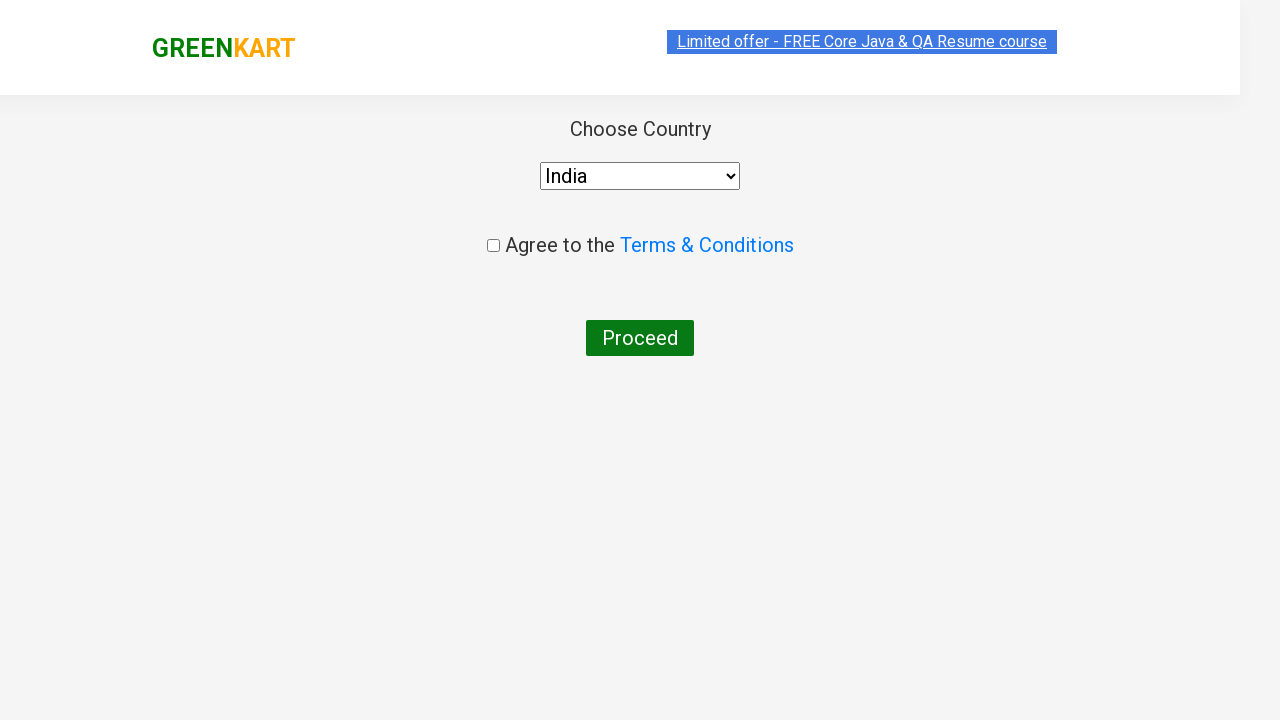

Clicked checkbox to accept terms and conditions at (493, 246) on input.chkAgree
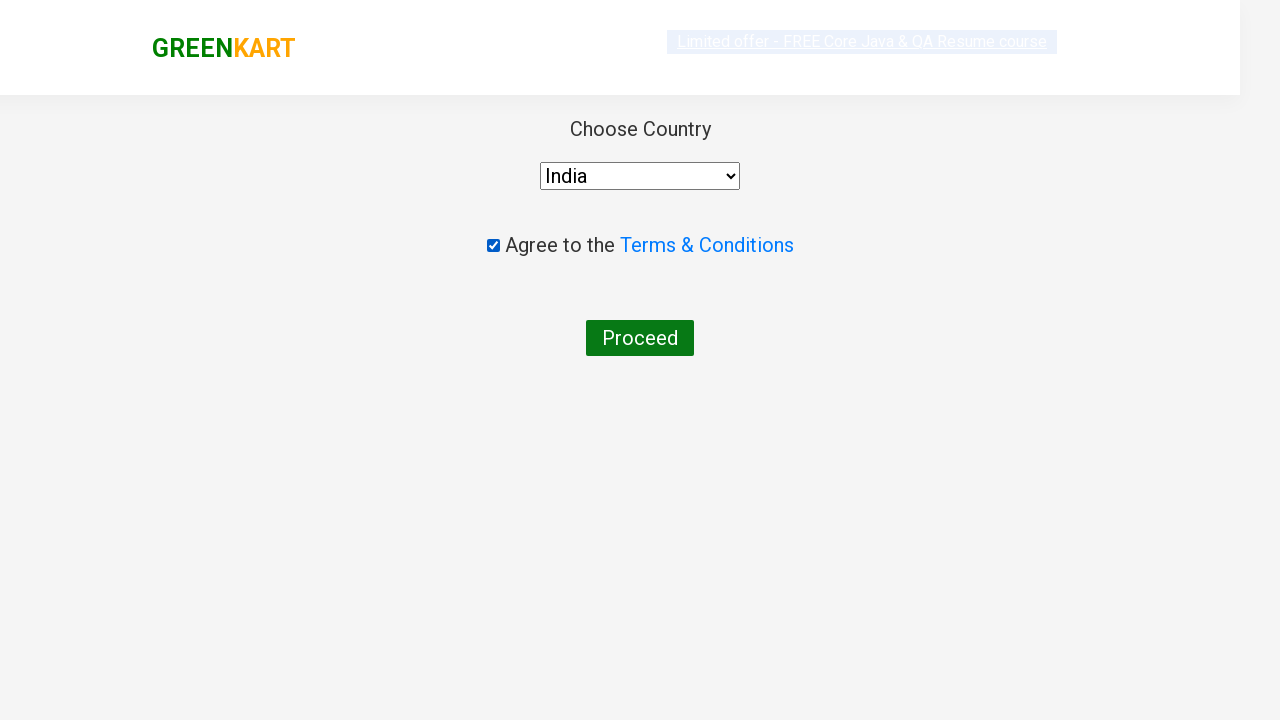

Clicked 'Proceed' button to complete order at (640, 338) on xpath=//button[text()='Proceed']
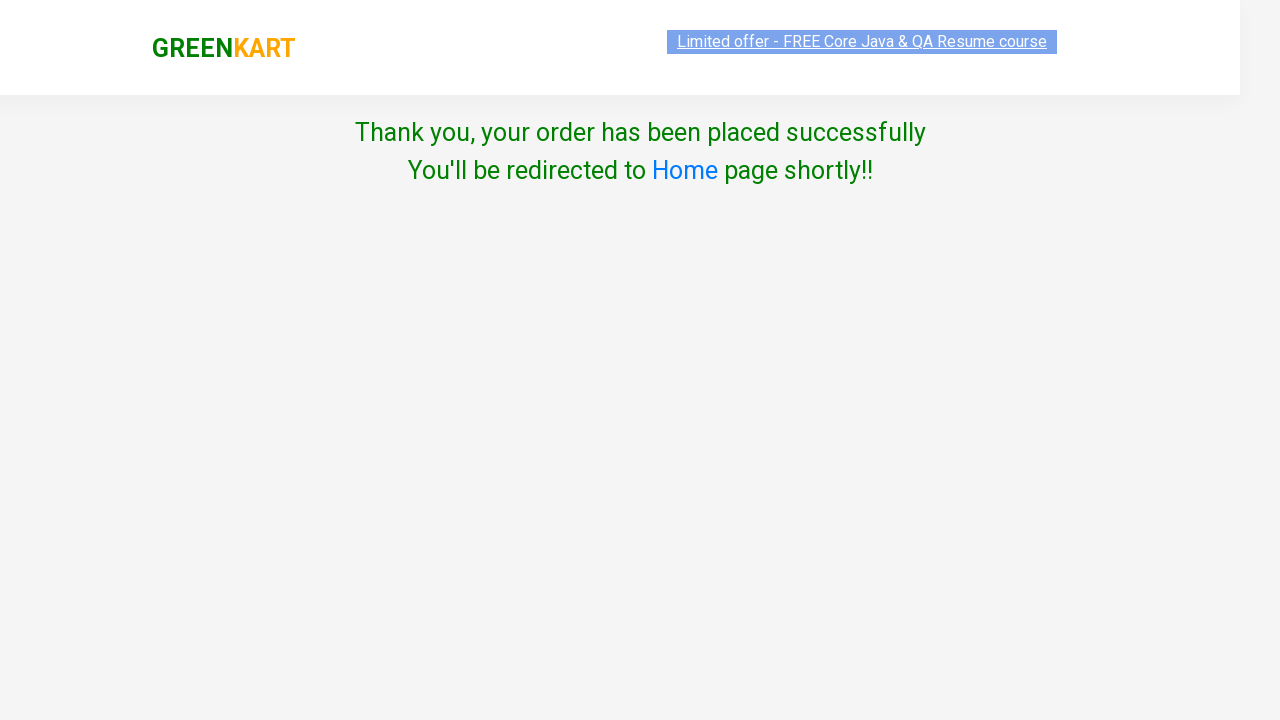

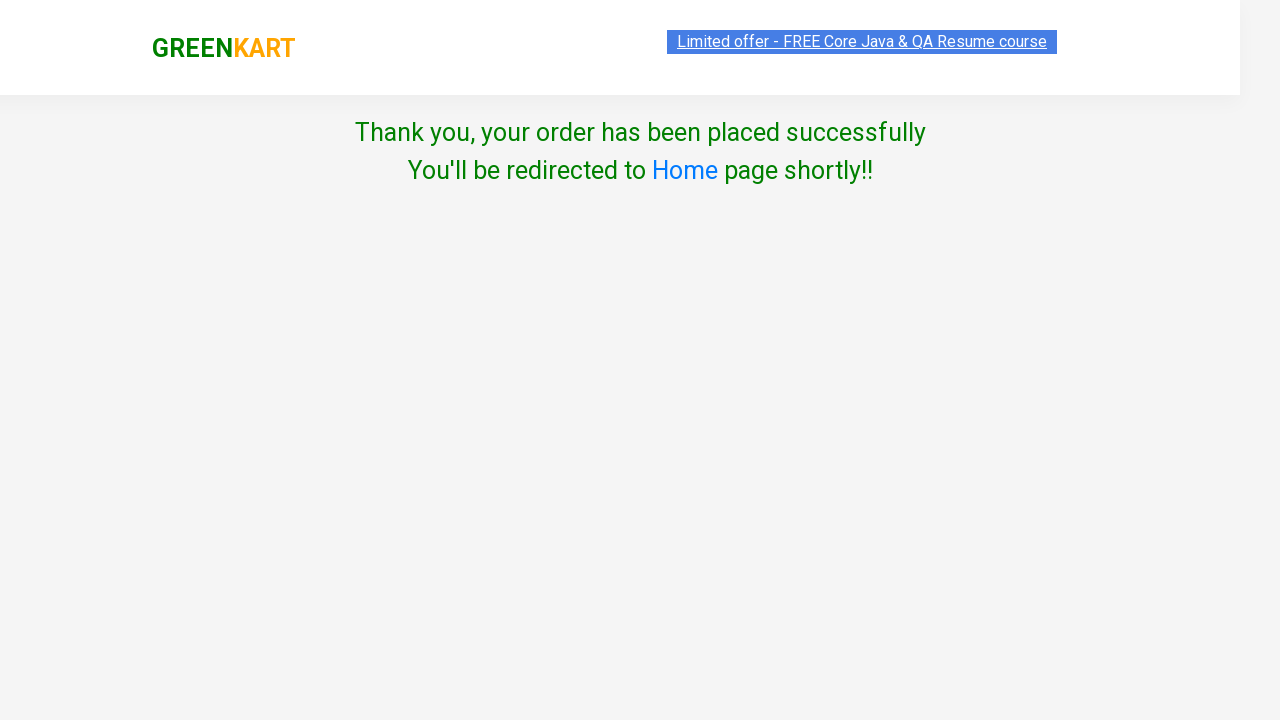